Navigates to the Tirumala temple website and verifies the page loads successfully

Starting URL: https://www.tirumala.org

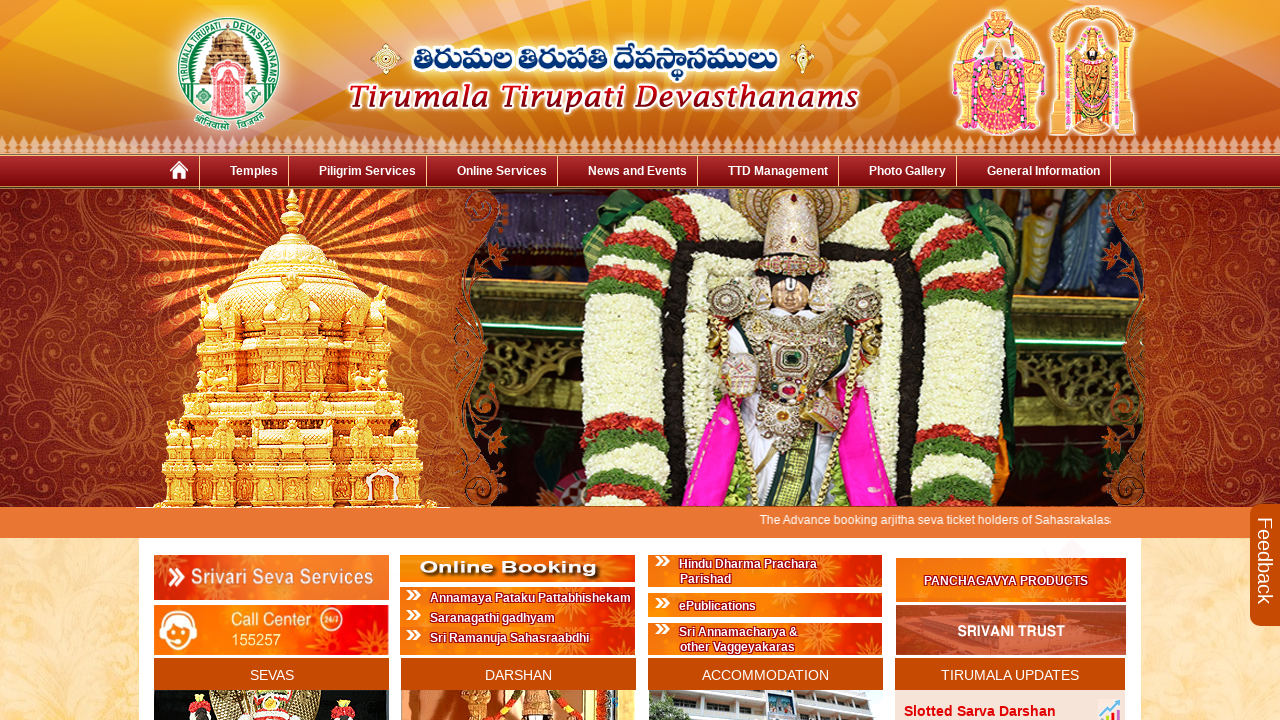

Waited for DOM content to load on Tirumala temple website
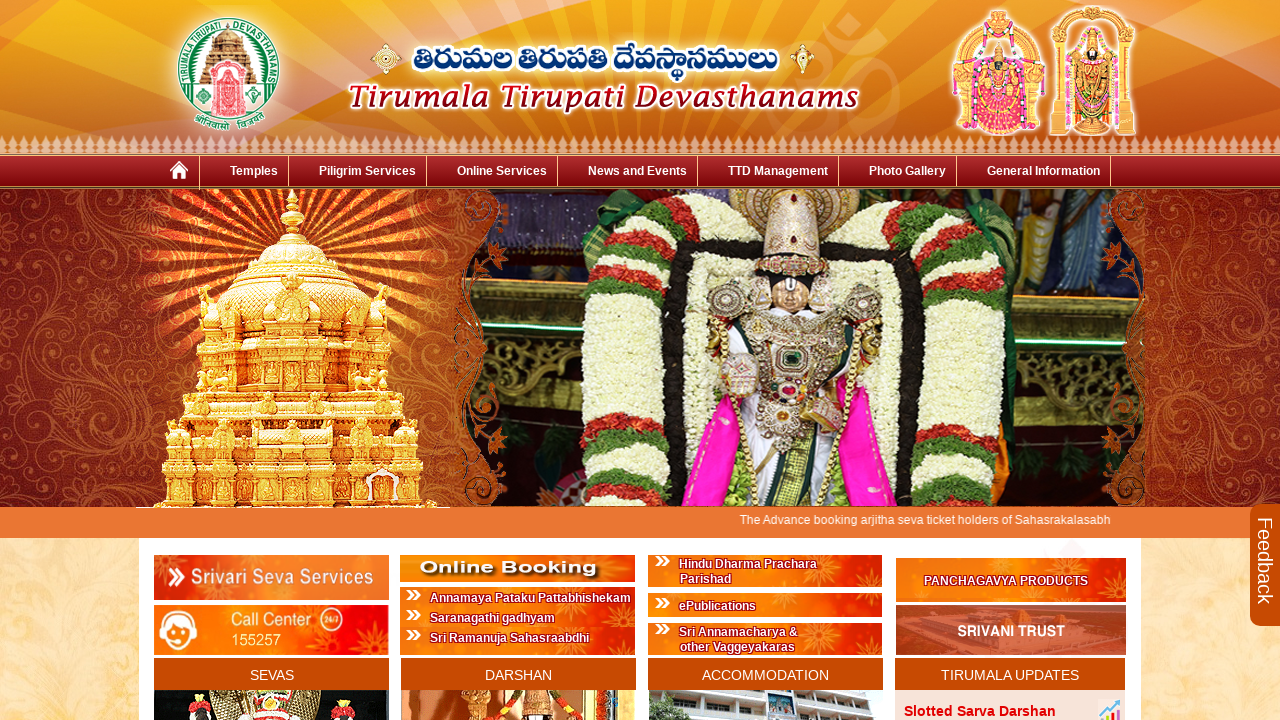

Verified body element is visible, page loaded successfully
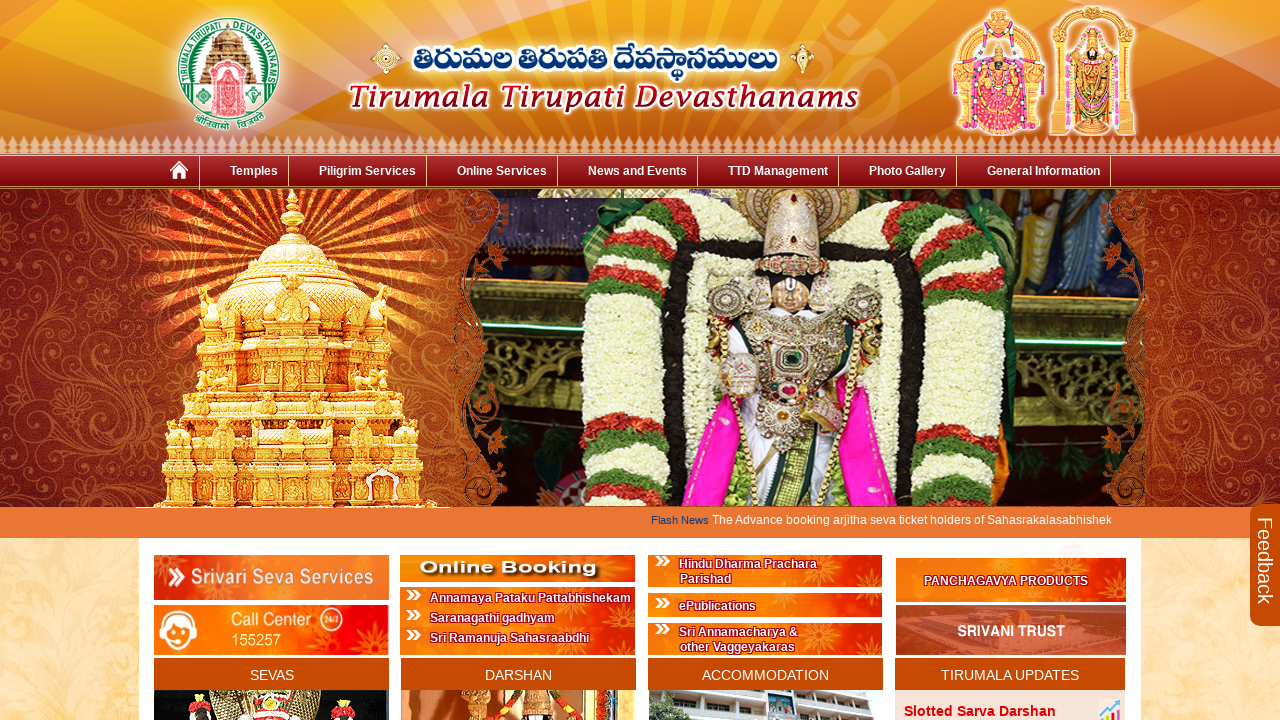

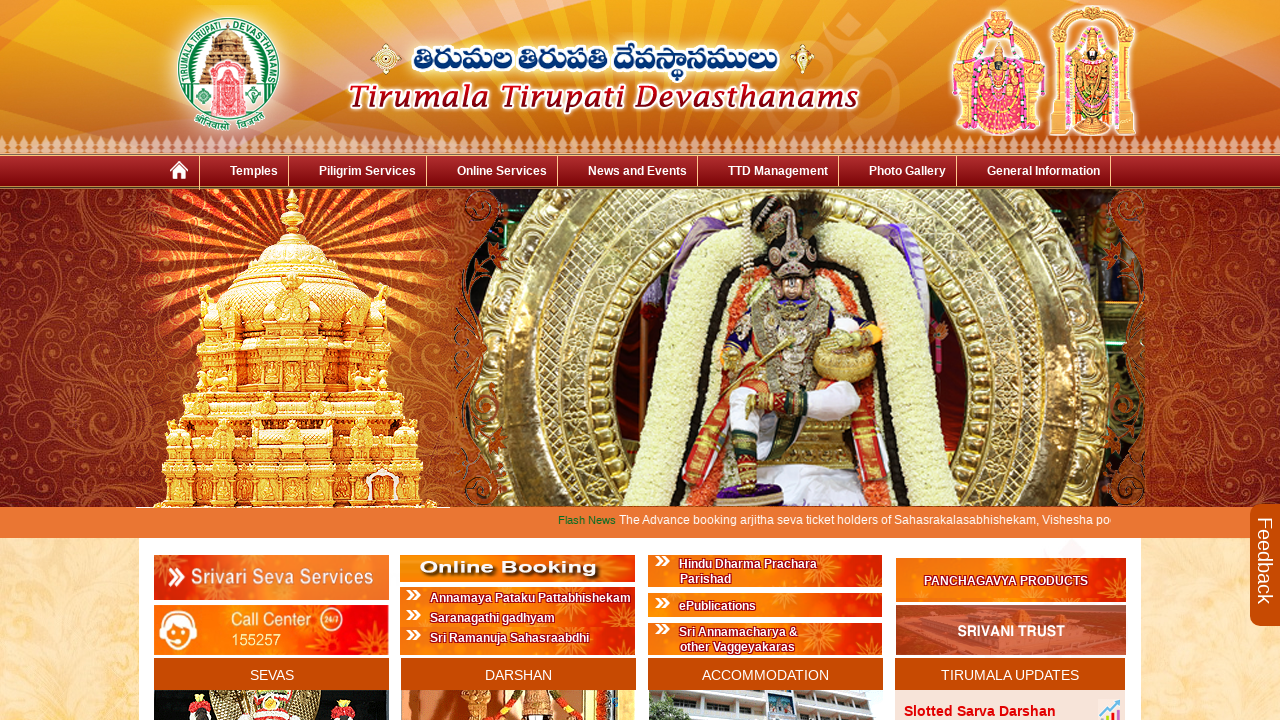